Tests basic browser commands by navigating to LightInTheBox website, verifying the page title, current URL, and checking page source availability

Starting URL: https://www.lightinthebox.com/

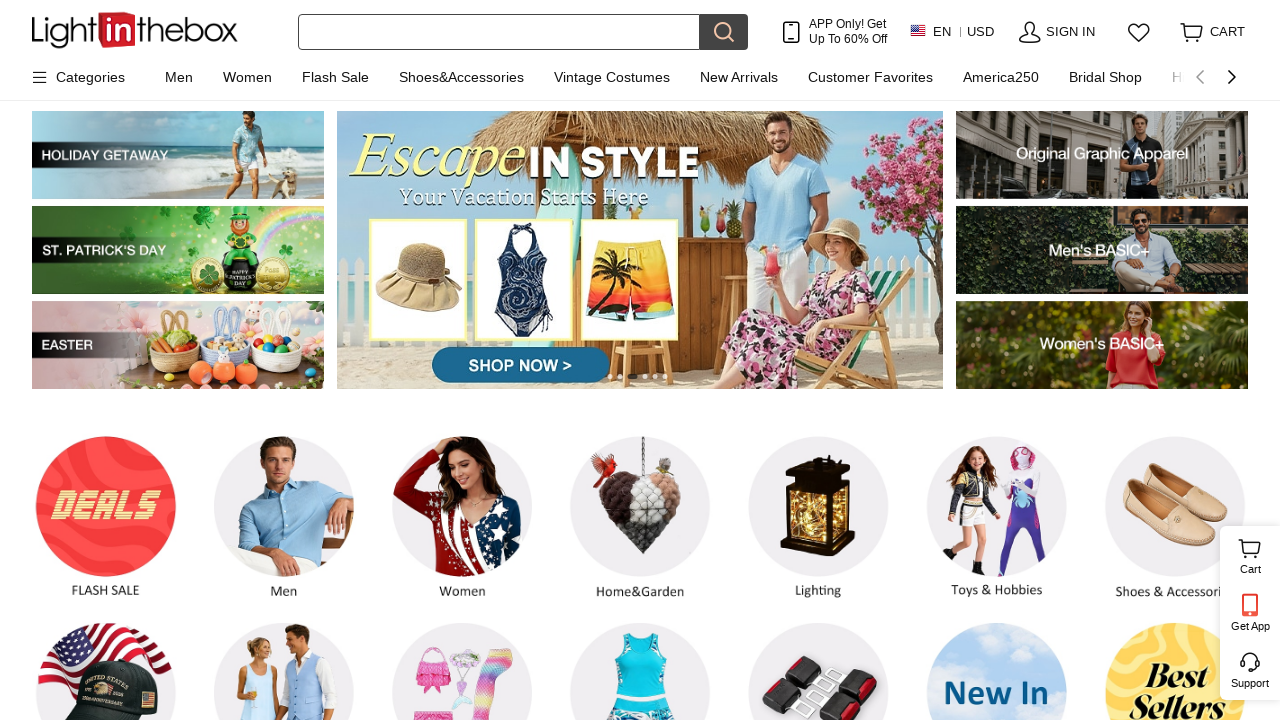

Retrieved page title
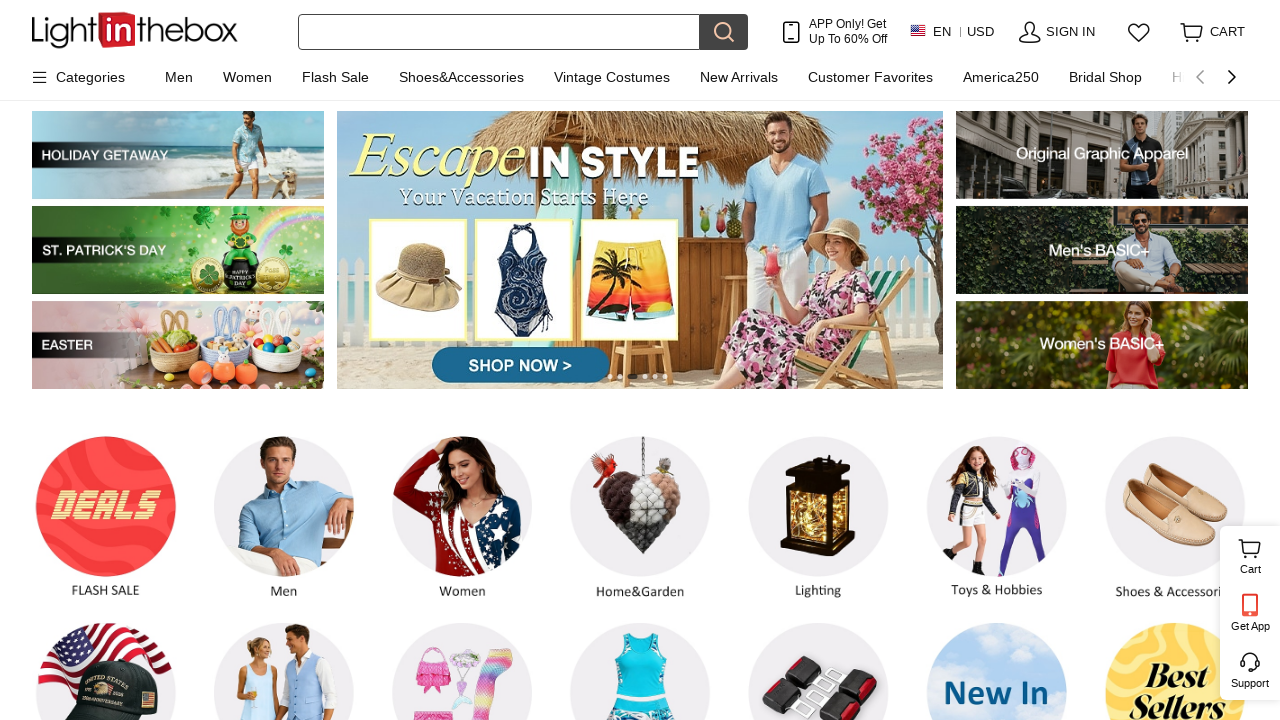

Calculated page title length
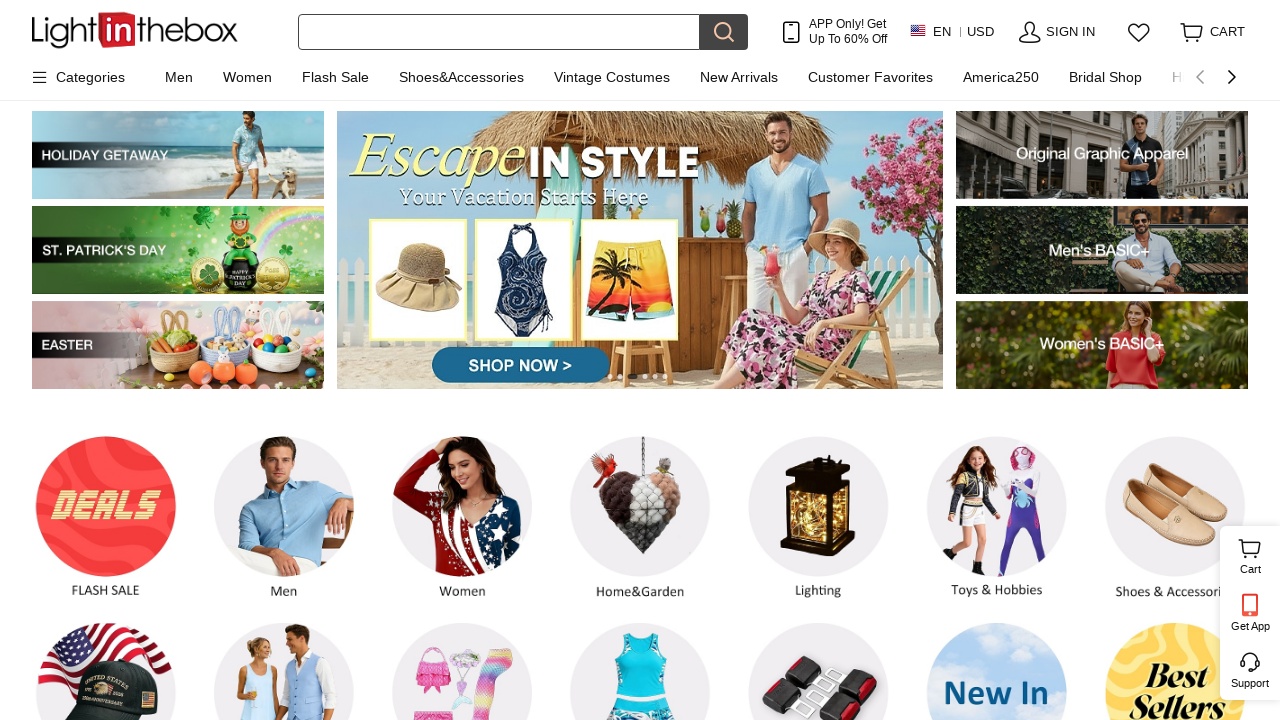

Retrieved current page URL
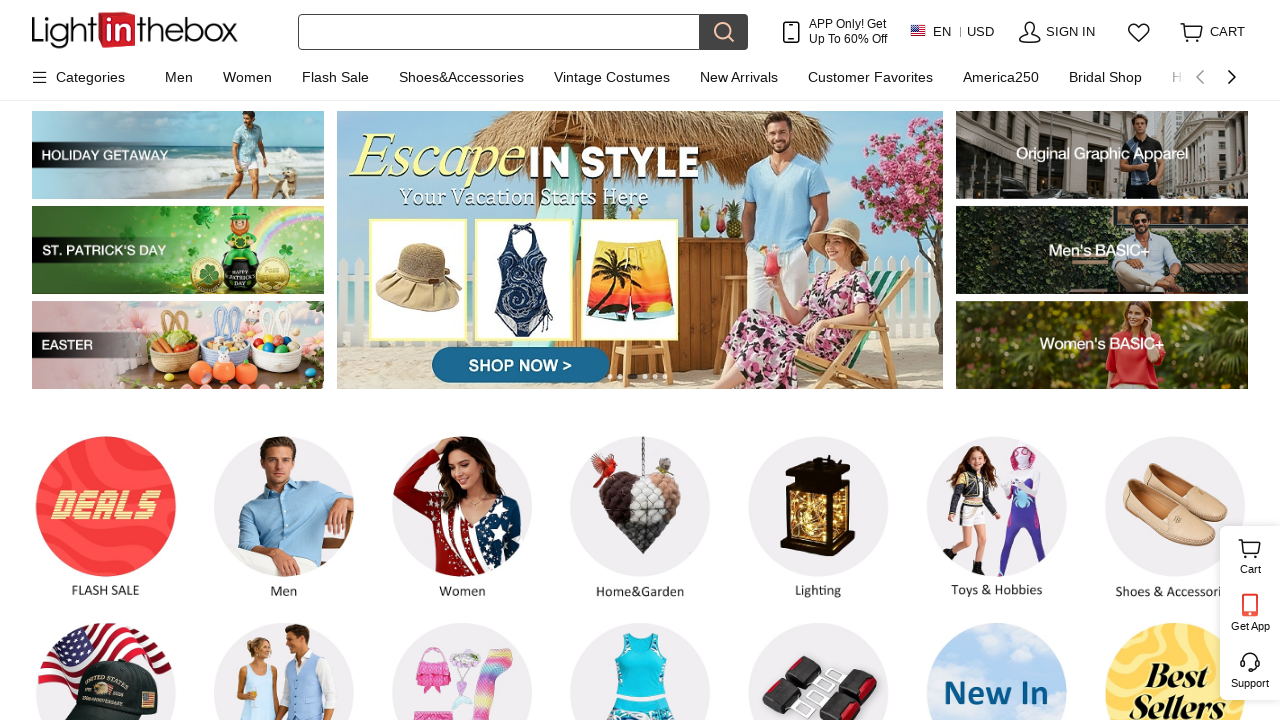

Verified URL matches expected URL: https://www.lightinthebox.com/
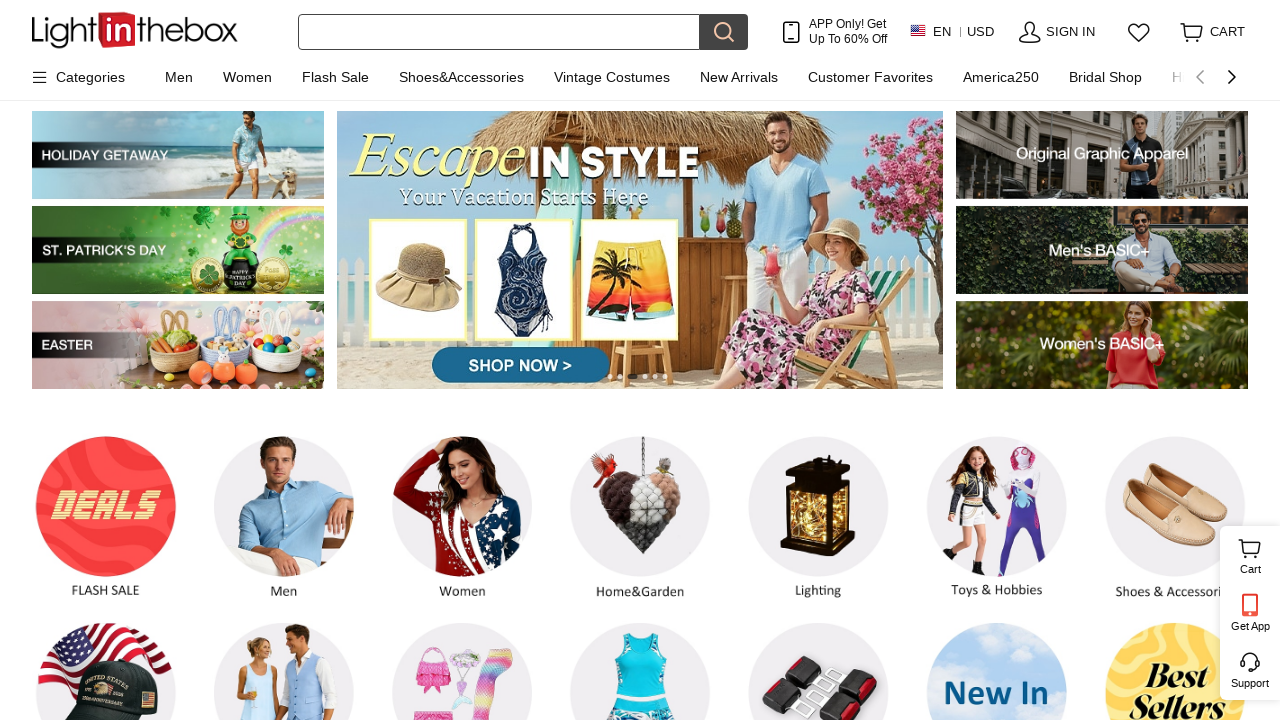

Retrieved page source content
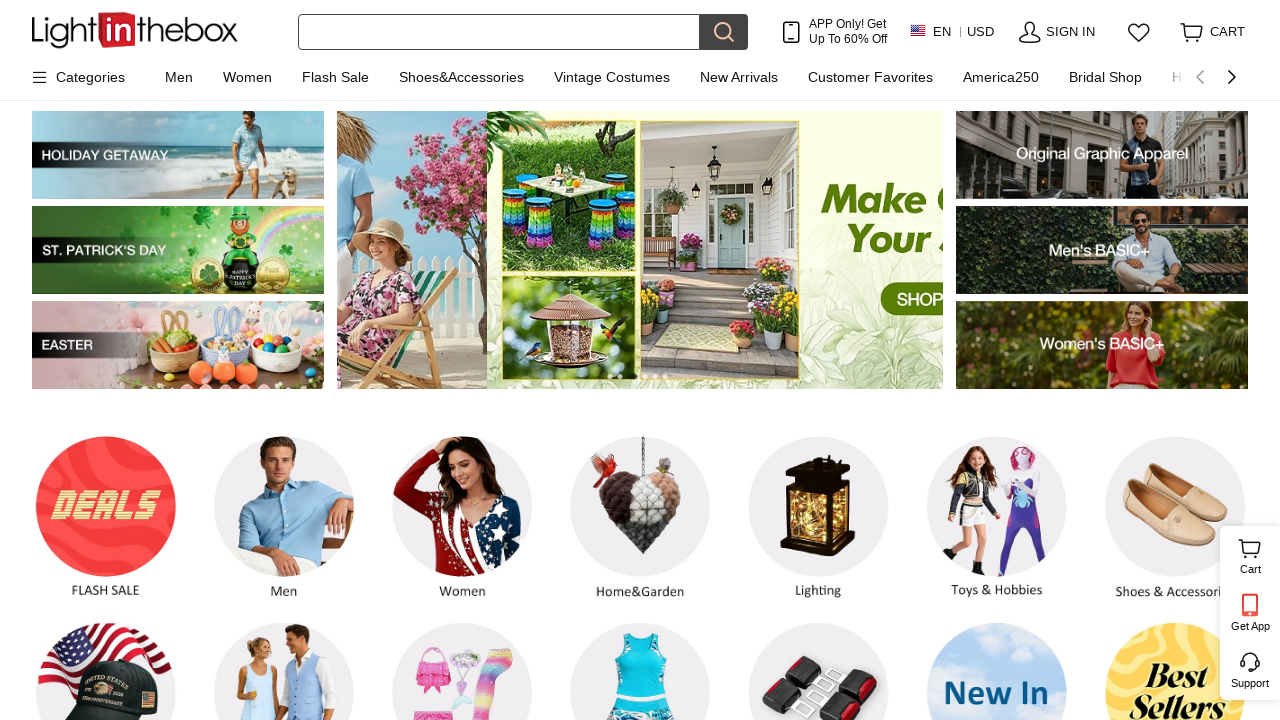

Calculated page source length
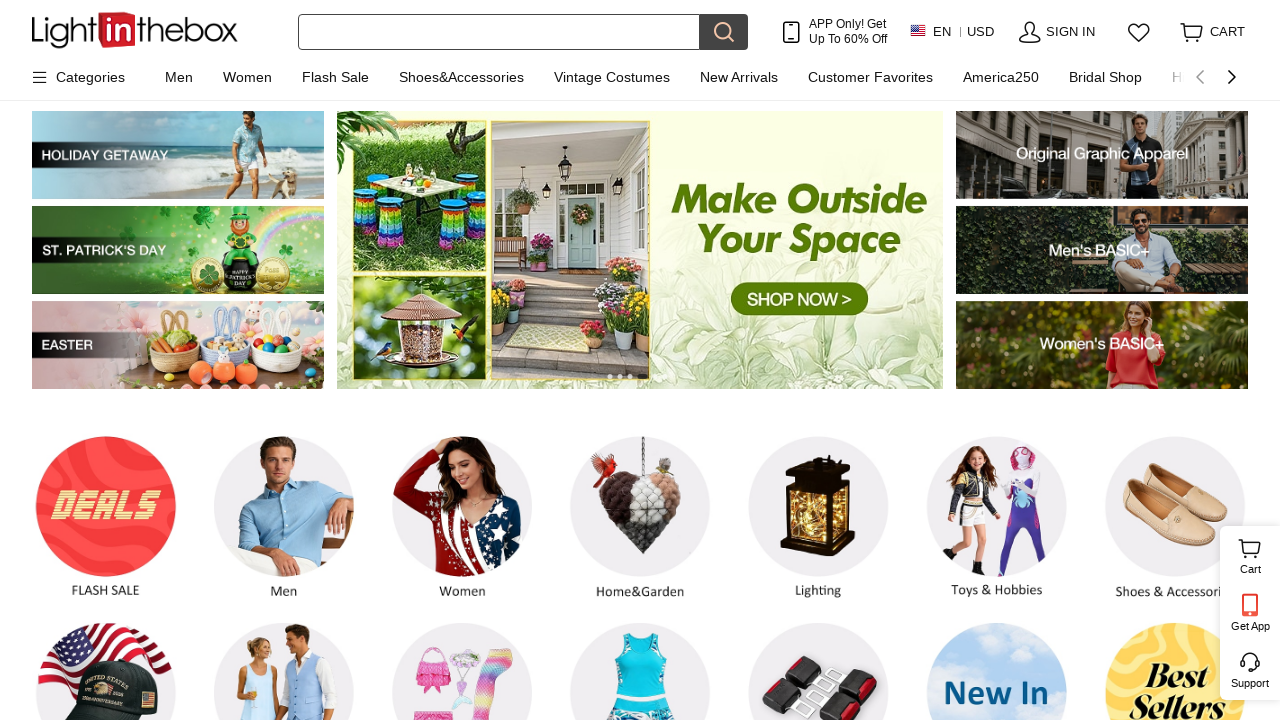

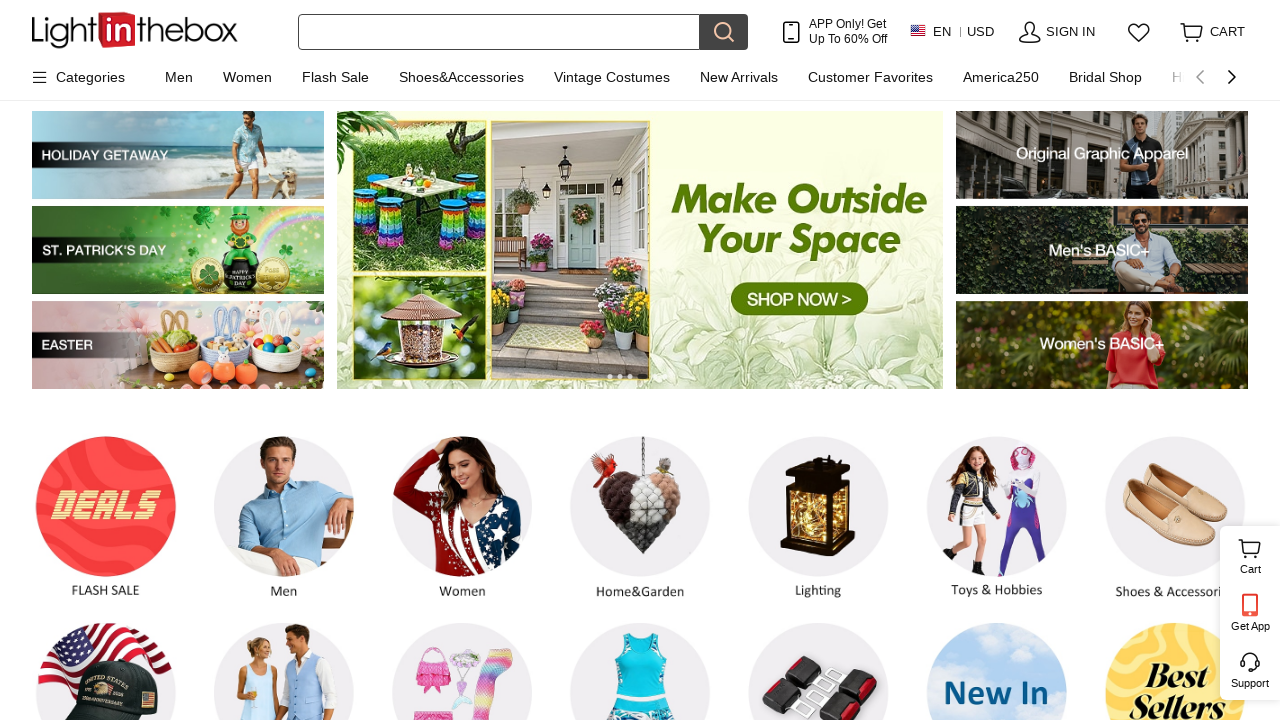